Tests a practice form by filling in personal details including name, email, gender, phone number, date of birth, subjects, hobbies, file upload, and address fields.

Starting URL: https://demoqa.com/automation-practice-form

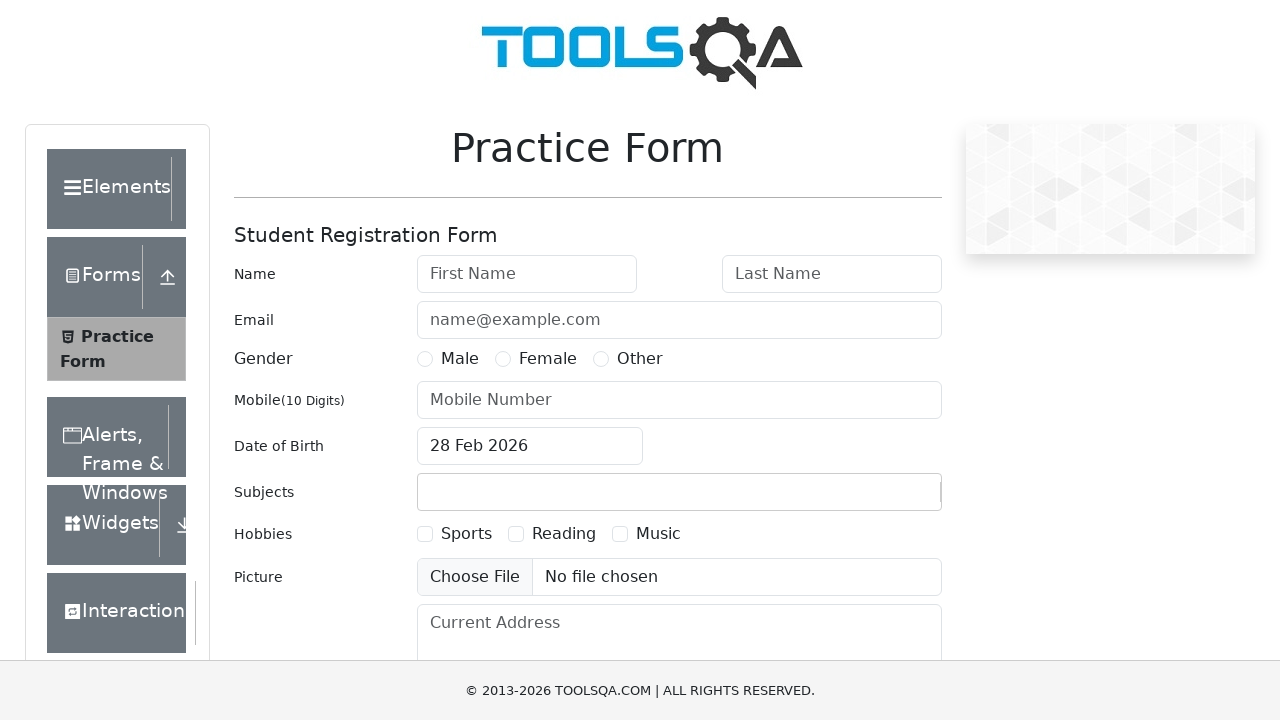

Filled first name field with 'radhika' on #firstName
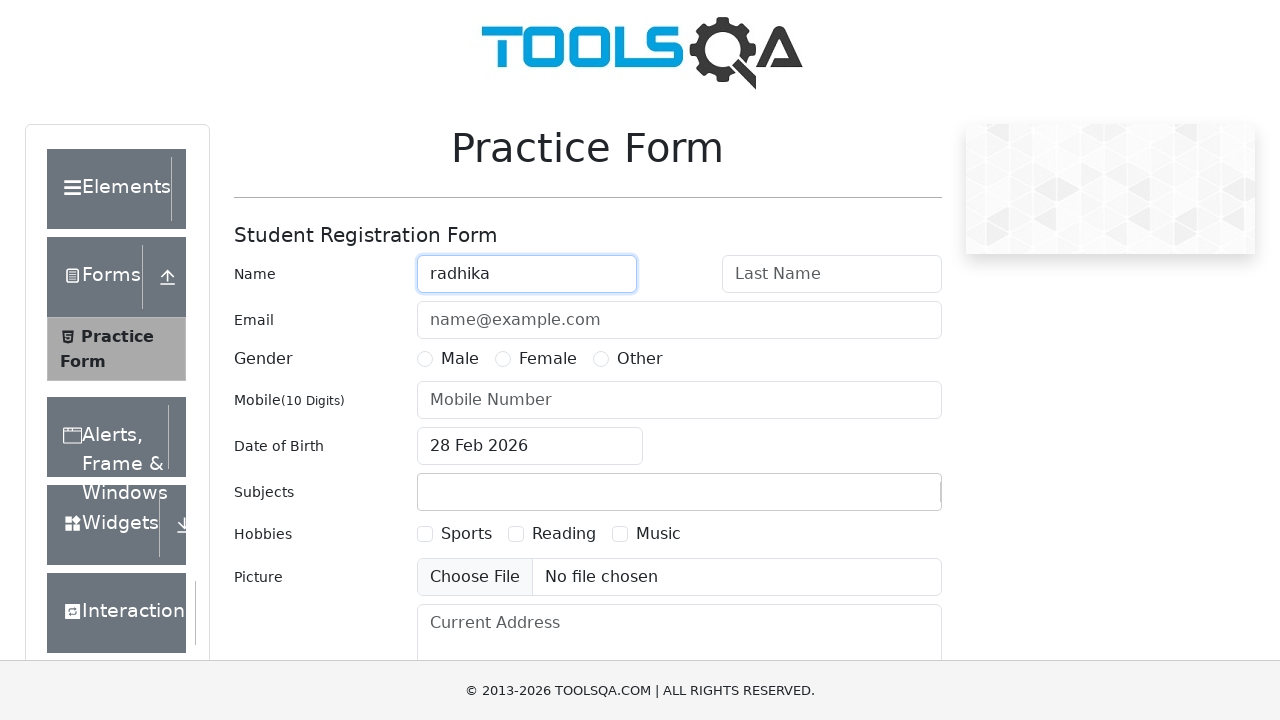

Filled last name field with 'Patel' on #lastName
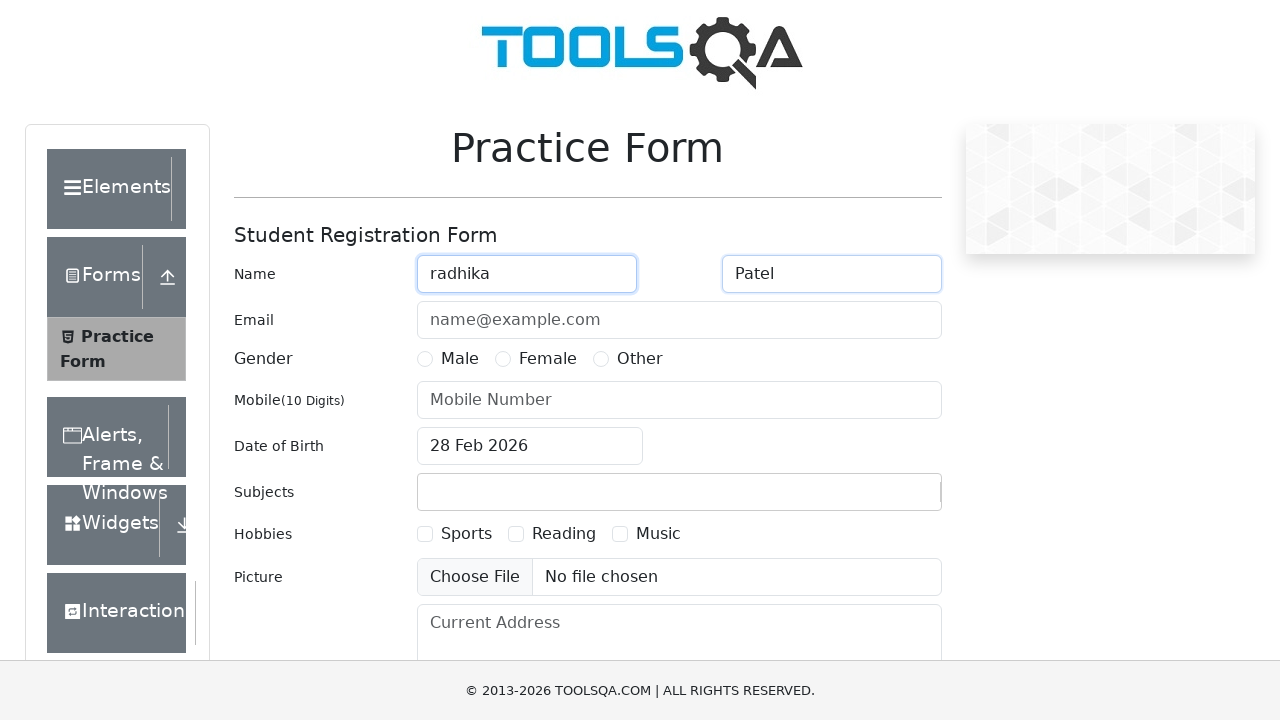

Filled email field with 'xyz@gmail.com' on #userEmail
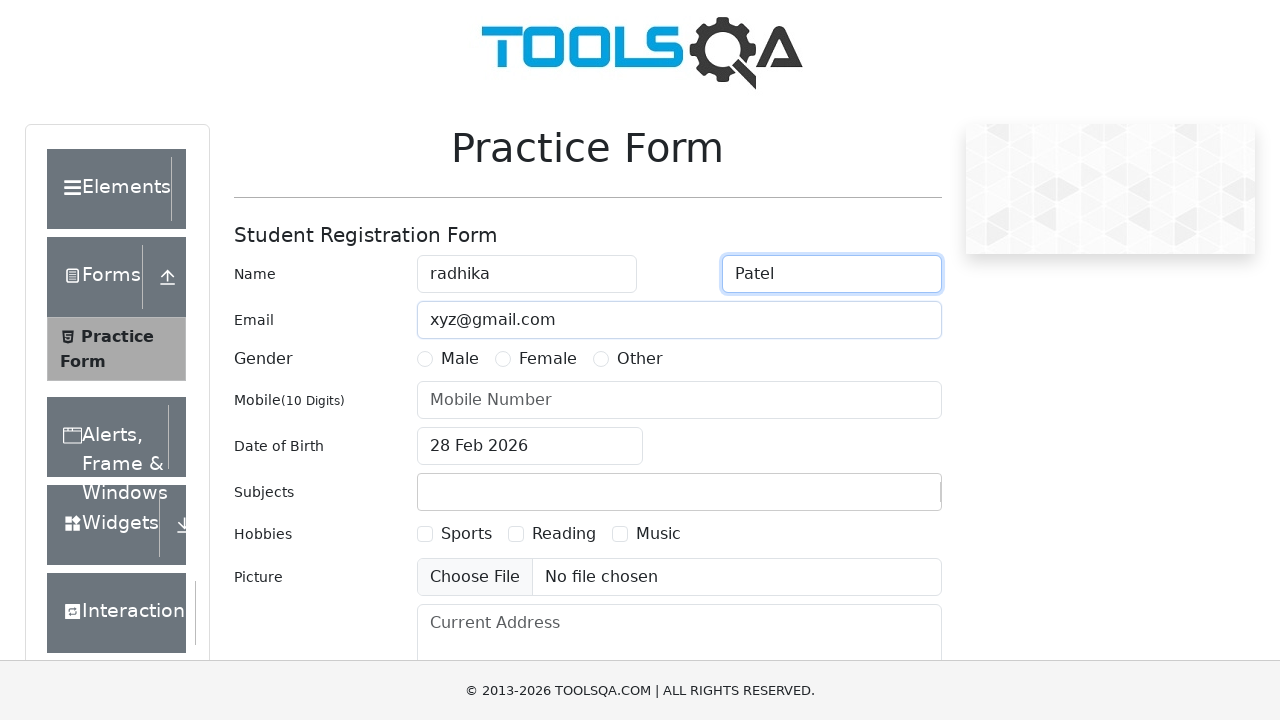

Selected Female gender option at (548, 359) on xpath=//label[contains(text(),'Female')]
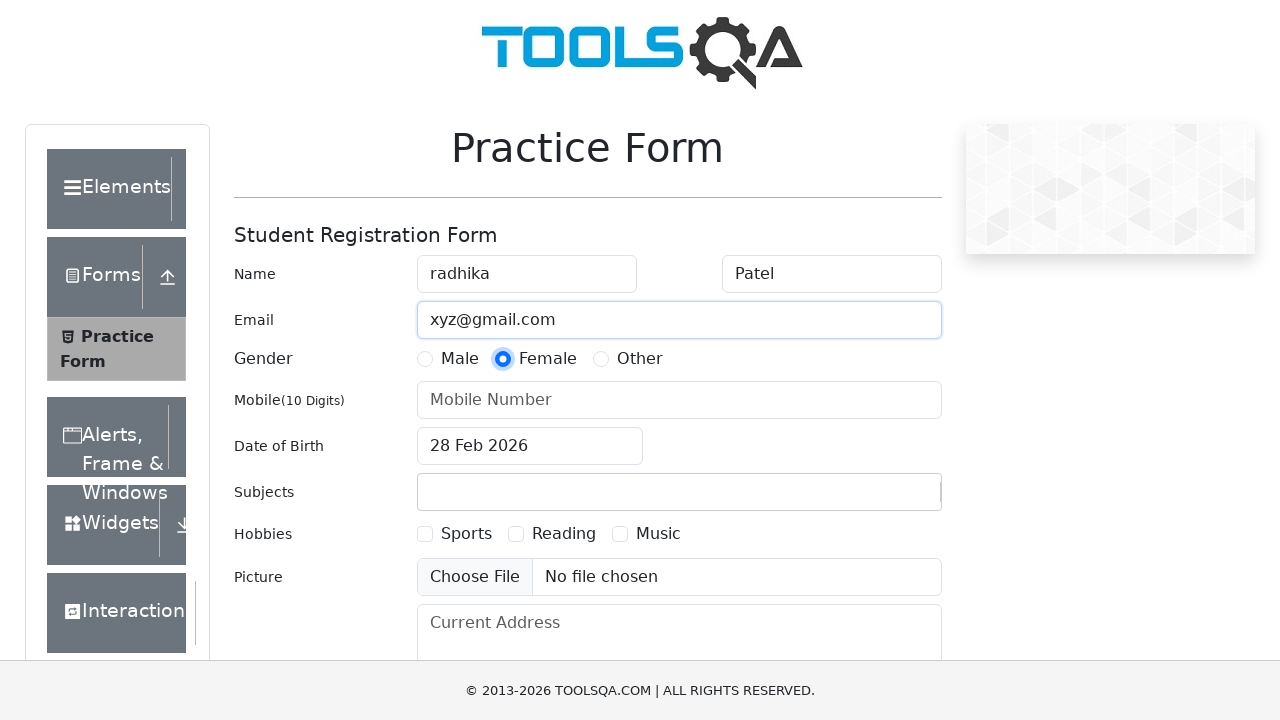

Filled phone number field with '9834774530' on #userNumber
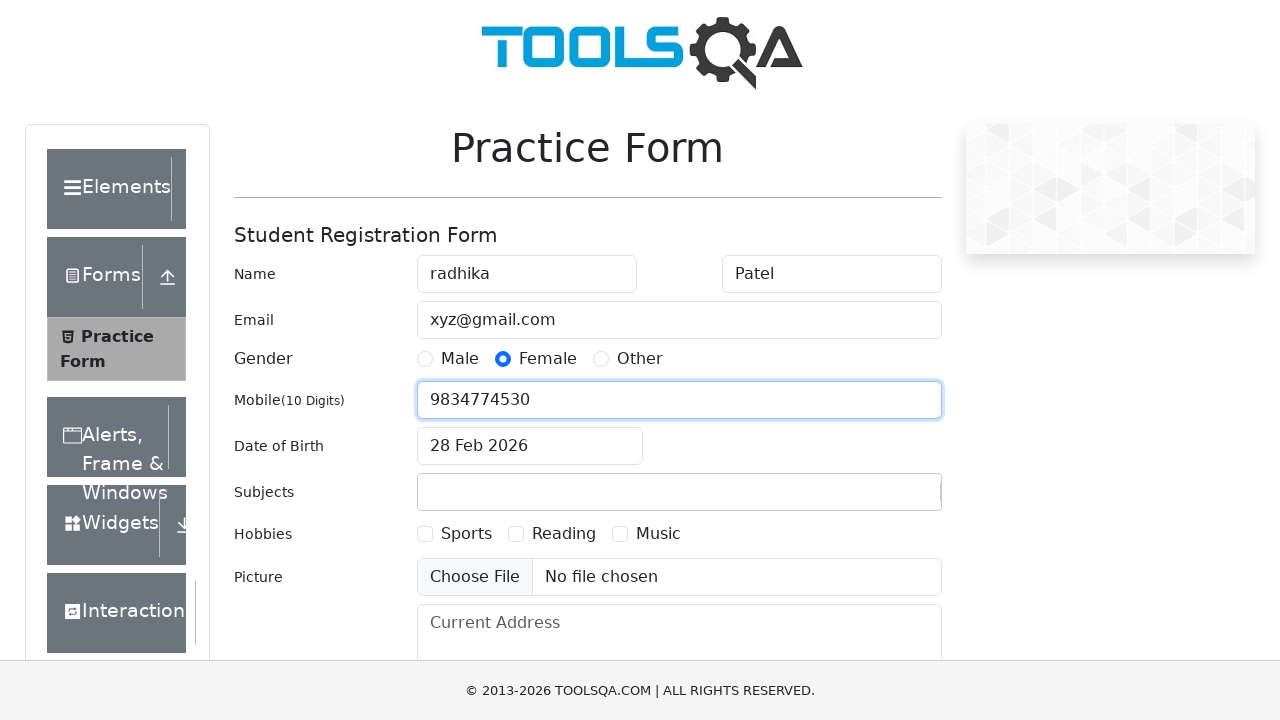

Clicked date of birth input to open date picker at (530, 446) on #dateOfBirthInput
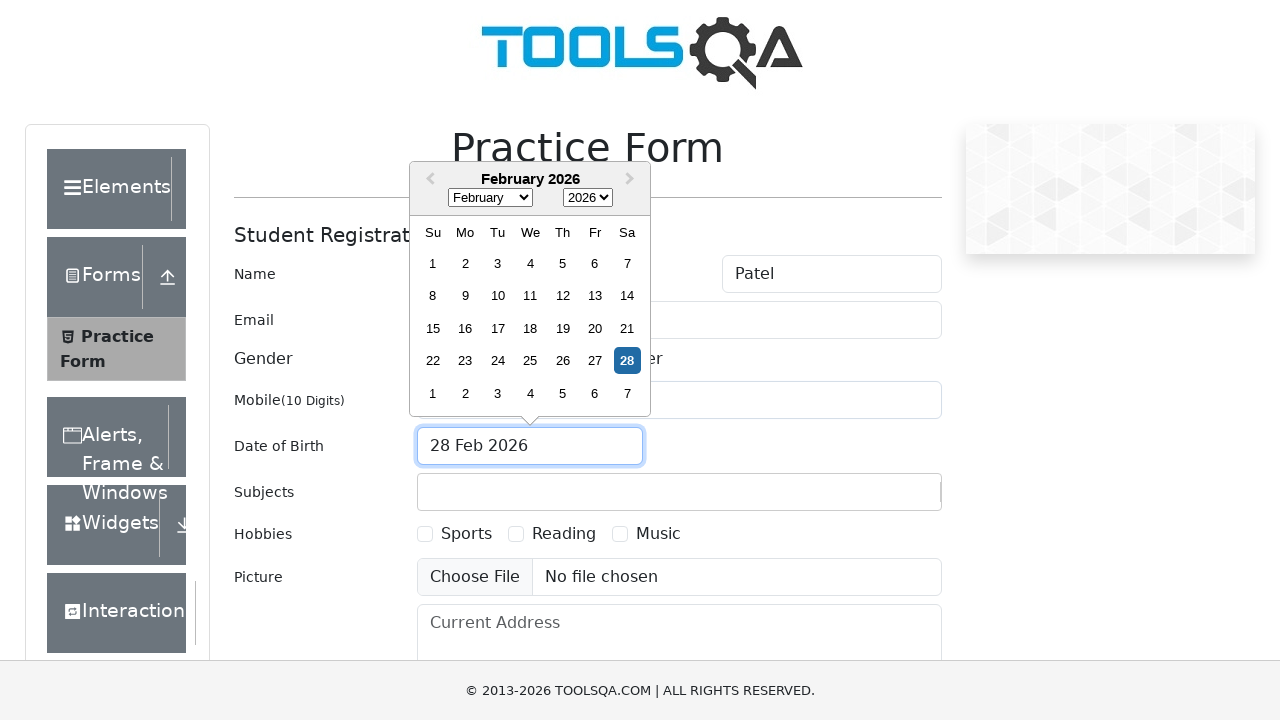

Selected October (month 9) from date picker on .react-datepicker__month-select
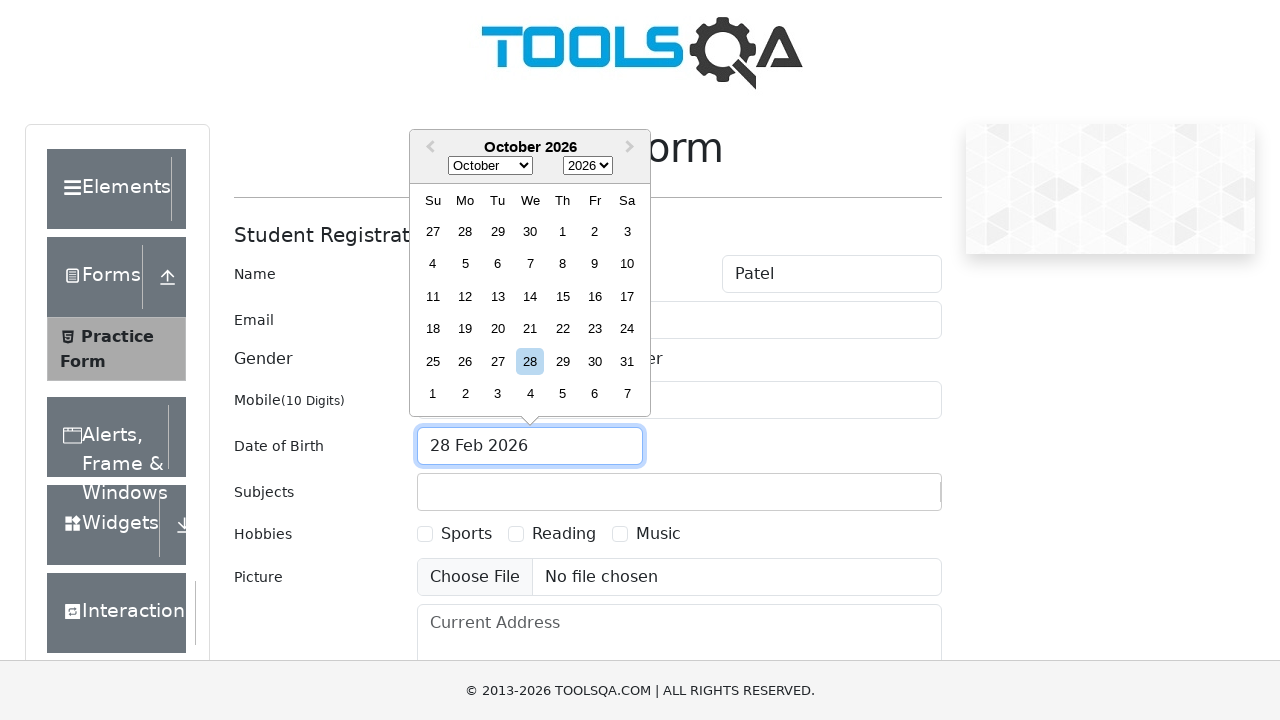

Selected the 5th day from the calendar at (465, 264) on .react-datepicker__day--005:not(.react-datepicker__day--outside-month)
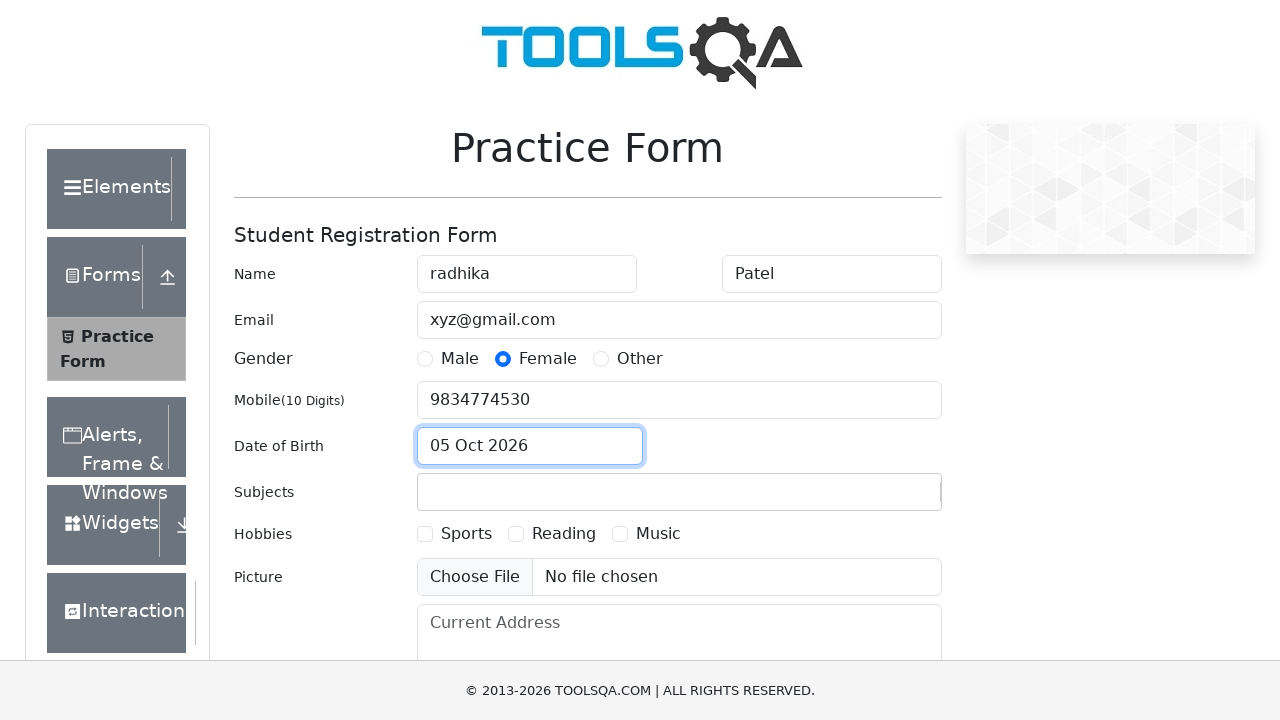

Scrolled down the page by 200 pixels
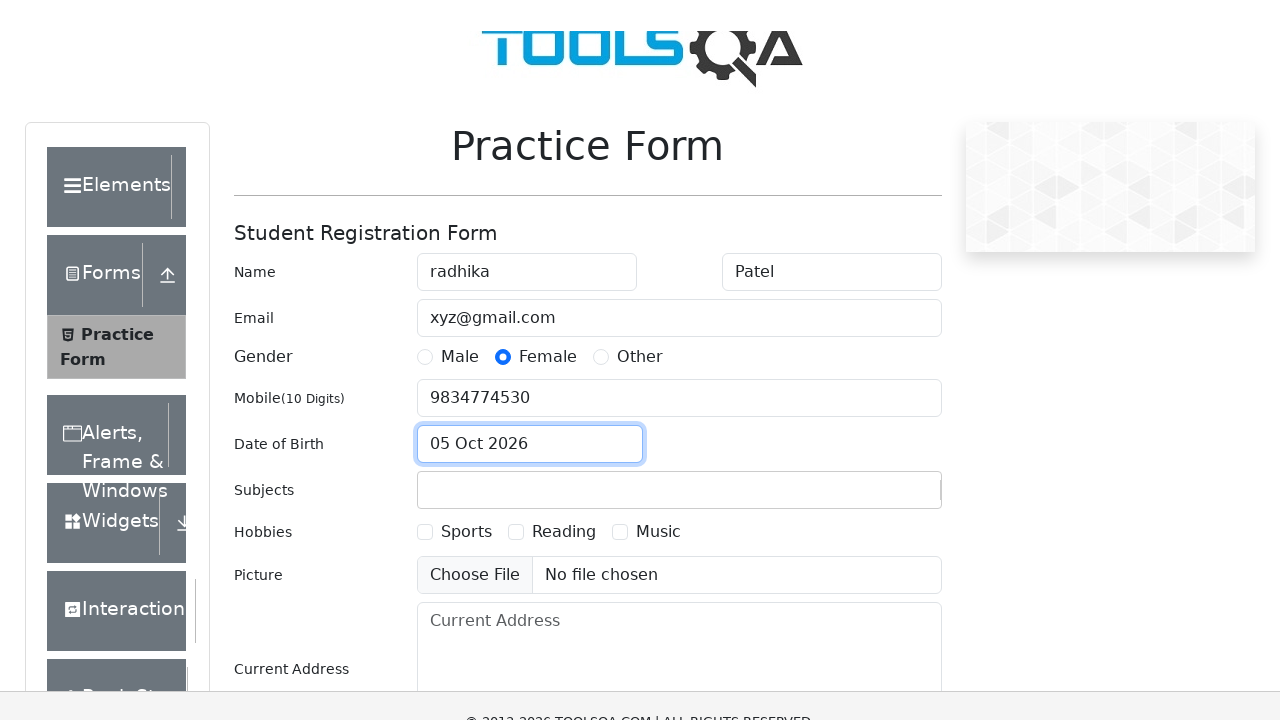

Filled subjects field with 'English' on #subjectsInput
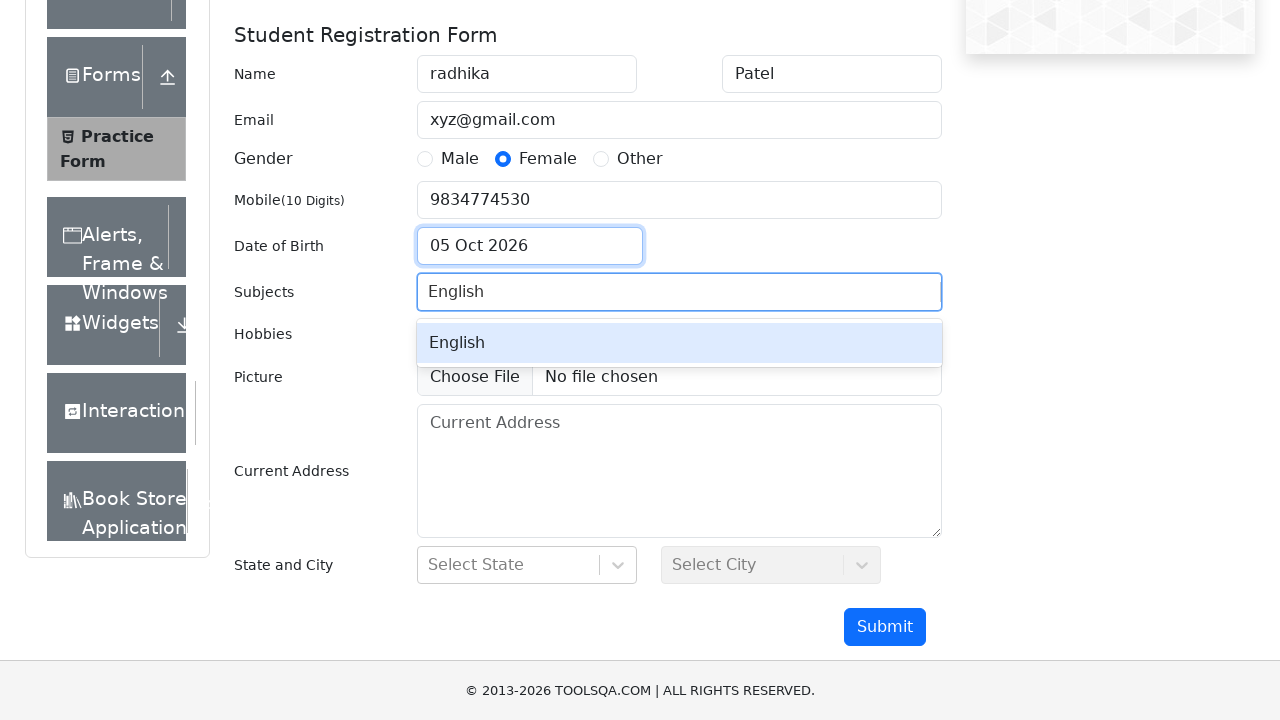

Pressed ArrowDown key to navigate subject options
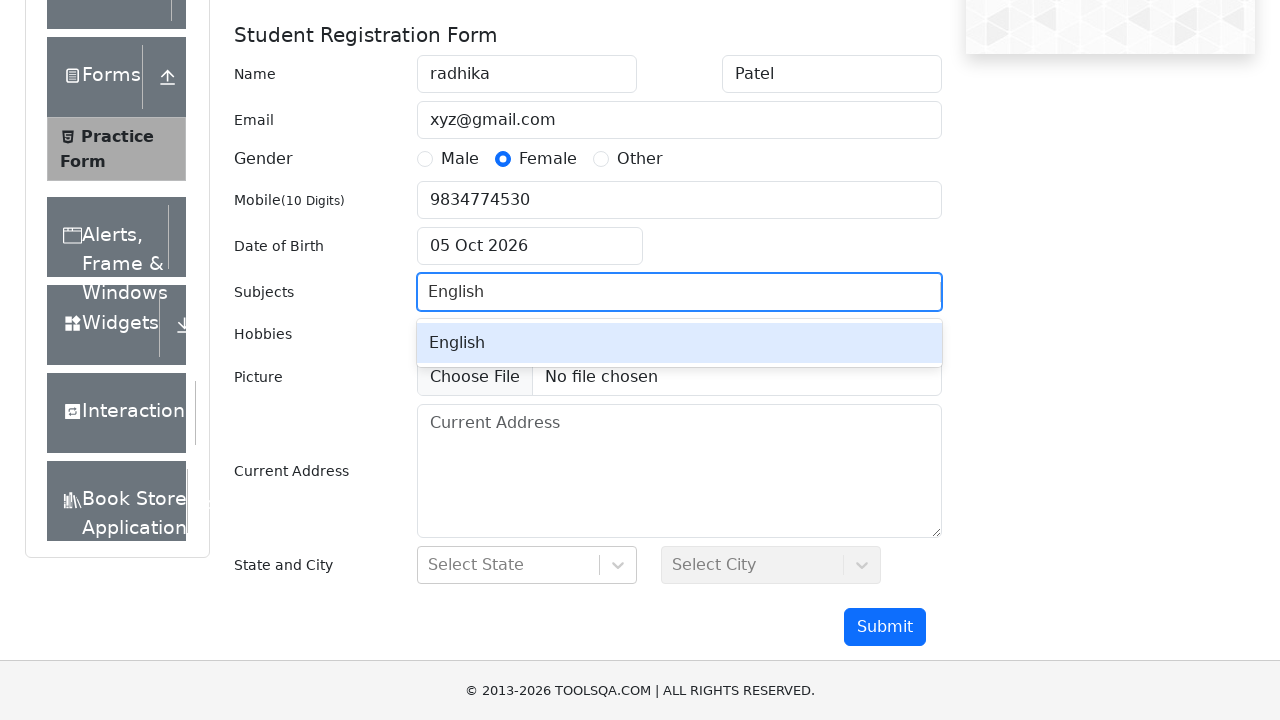

Pressed Enter key to select subject option
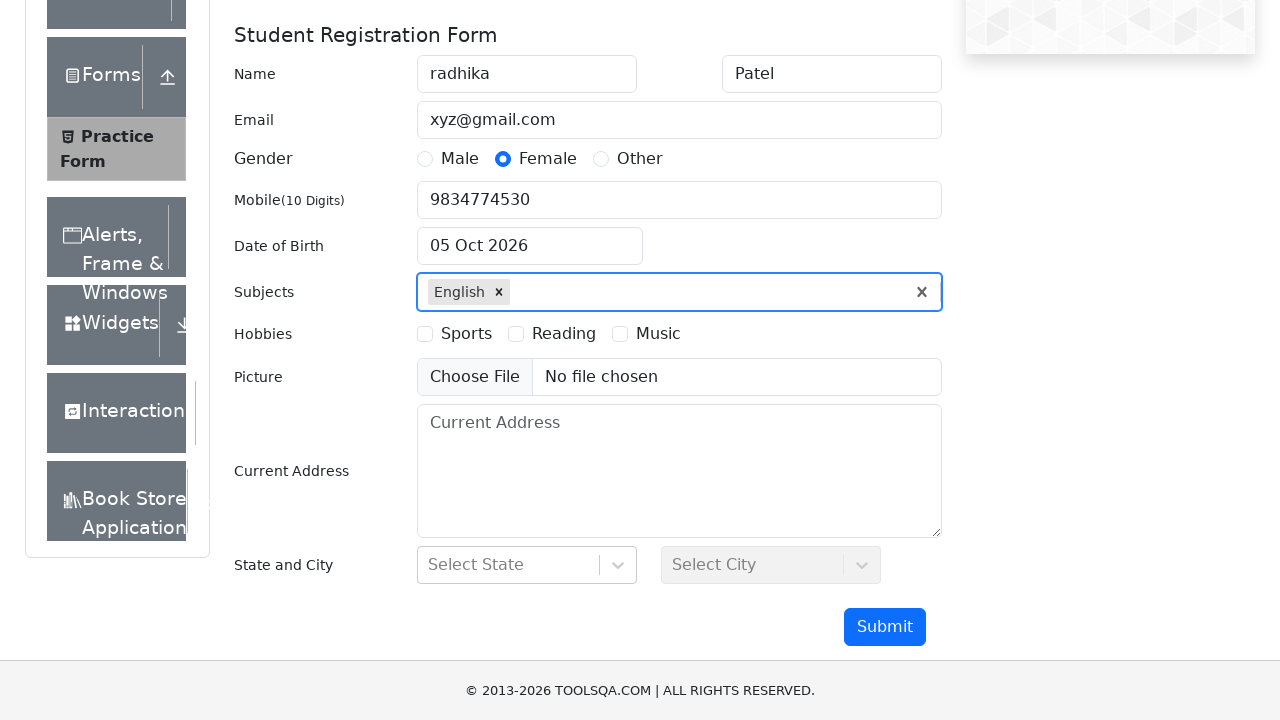

Selected Sports hobby at (466, 334) on xpath=//label[contains(text(),'Sports')]
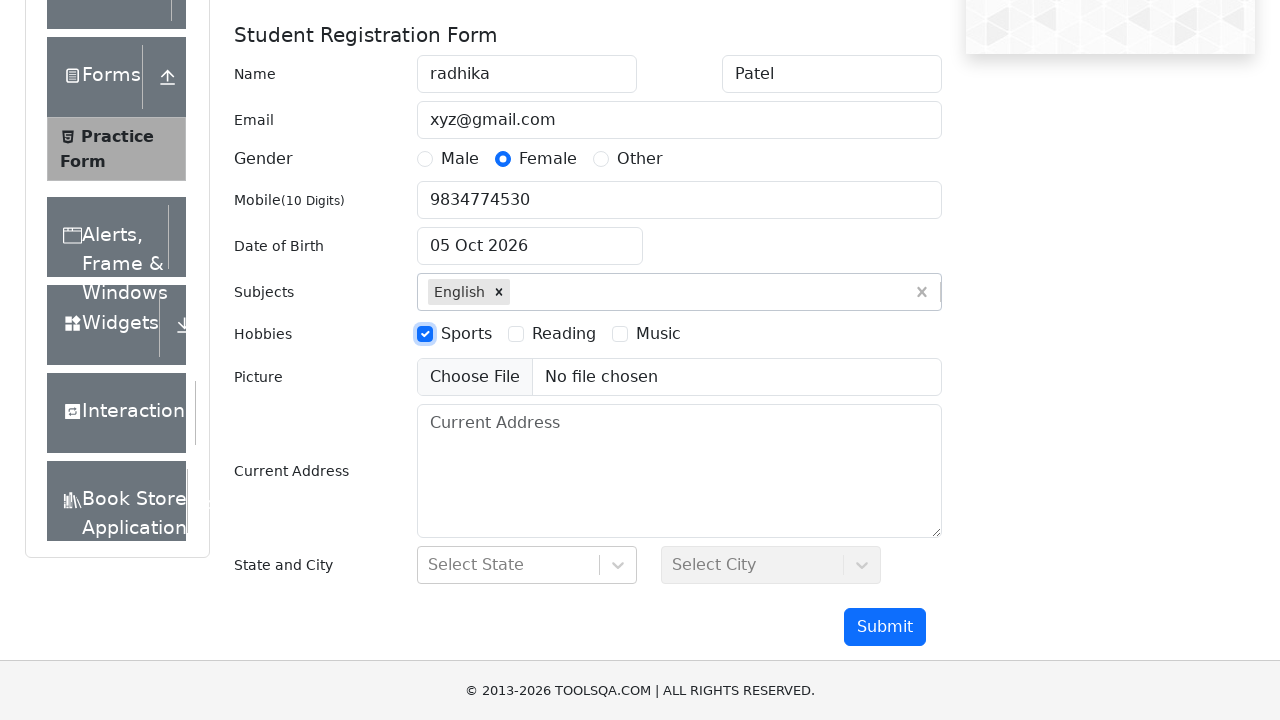

Filled current address field with 'Hello Selenium' on #currentAddress
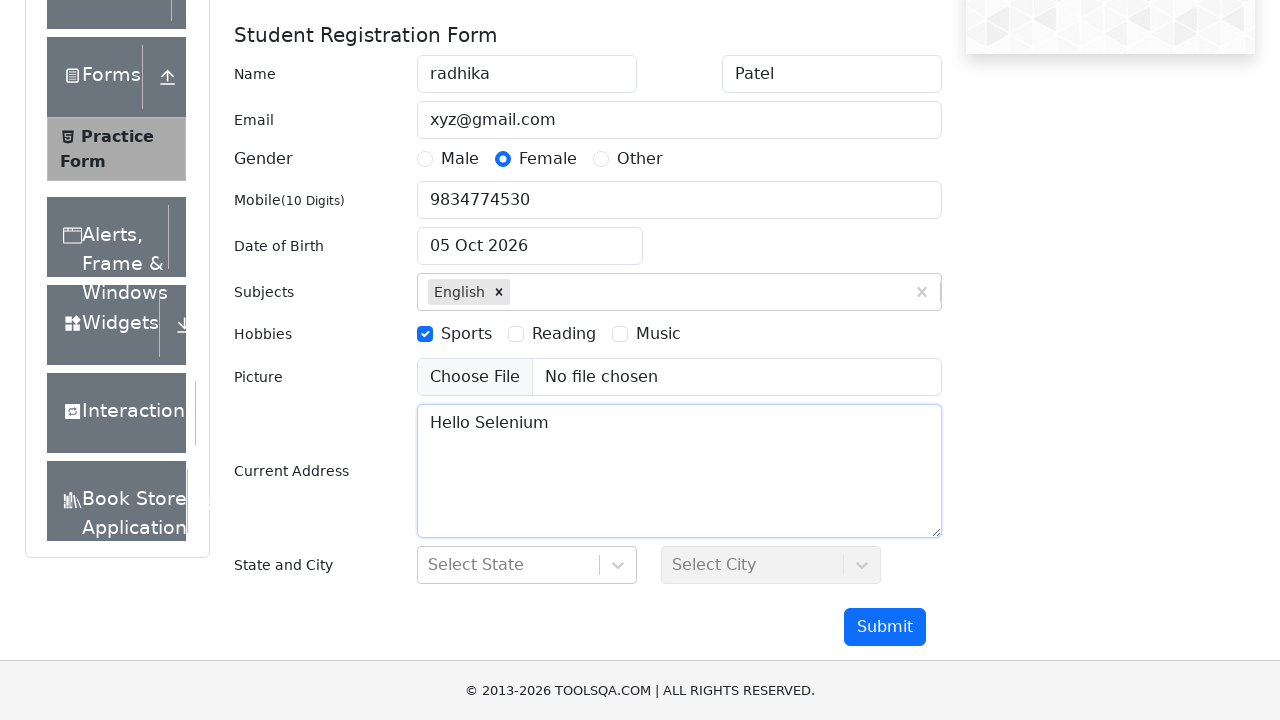

Clicked on state dropdown at (527, 565) on #state
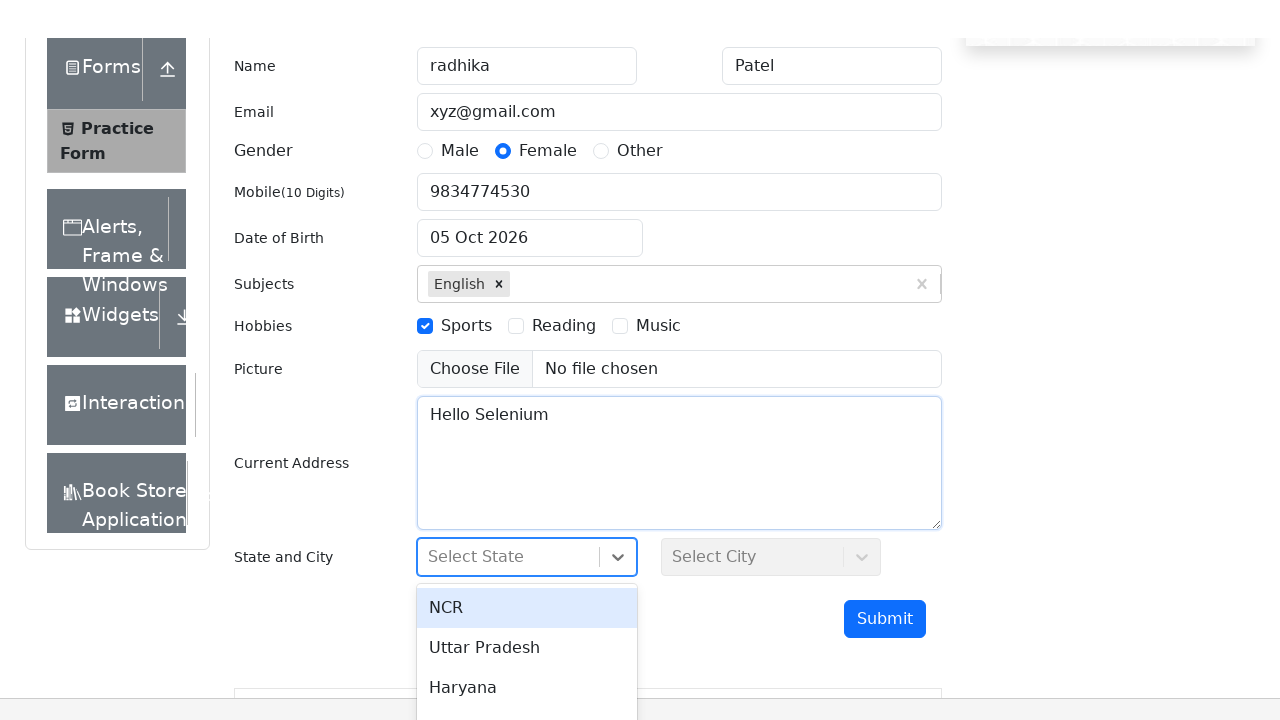

Selected Reading hobby at (564, 286) on xpath=//label[contains(text(),'Reading')]
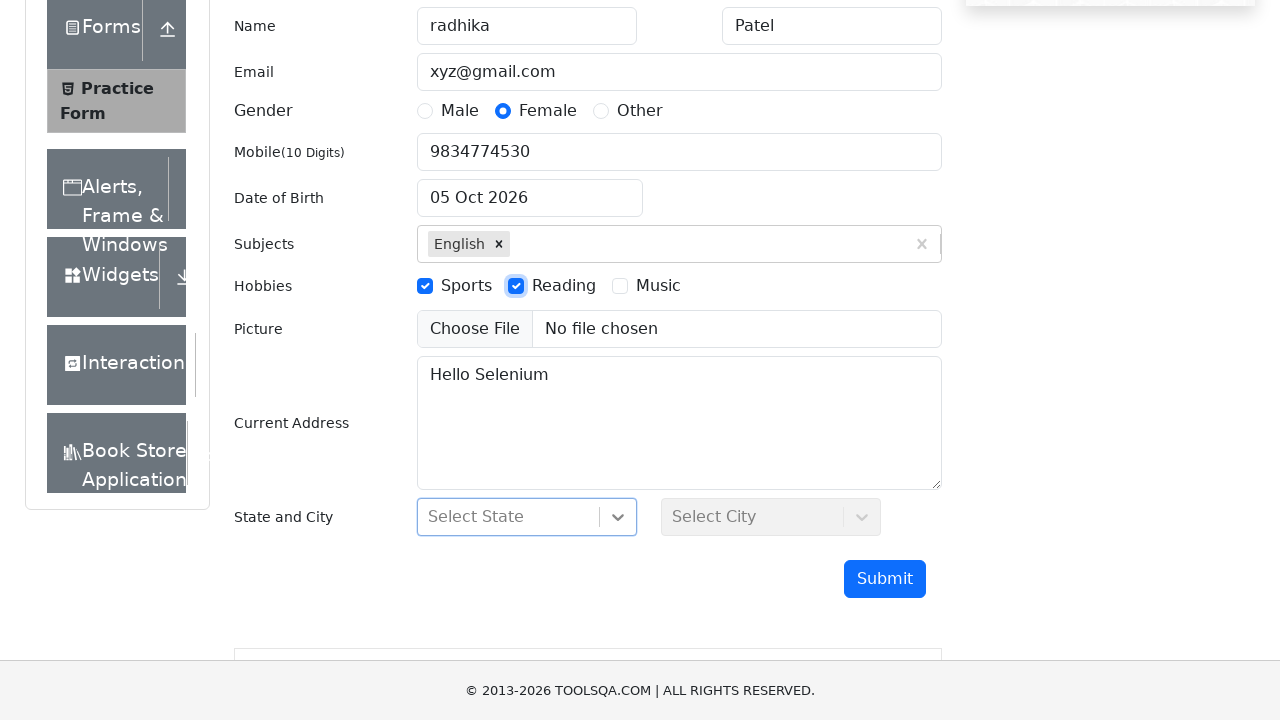

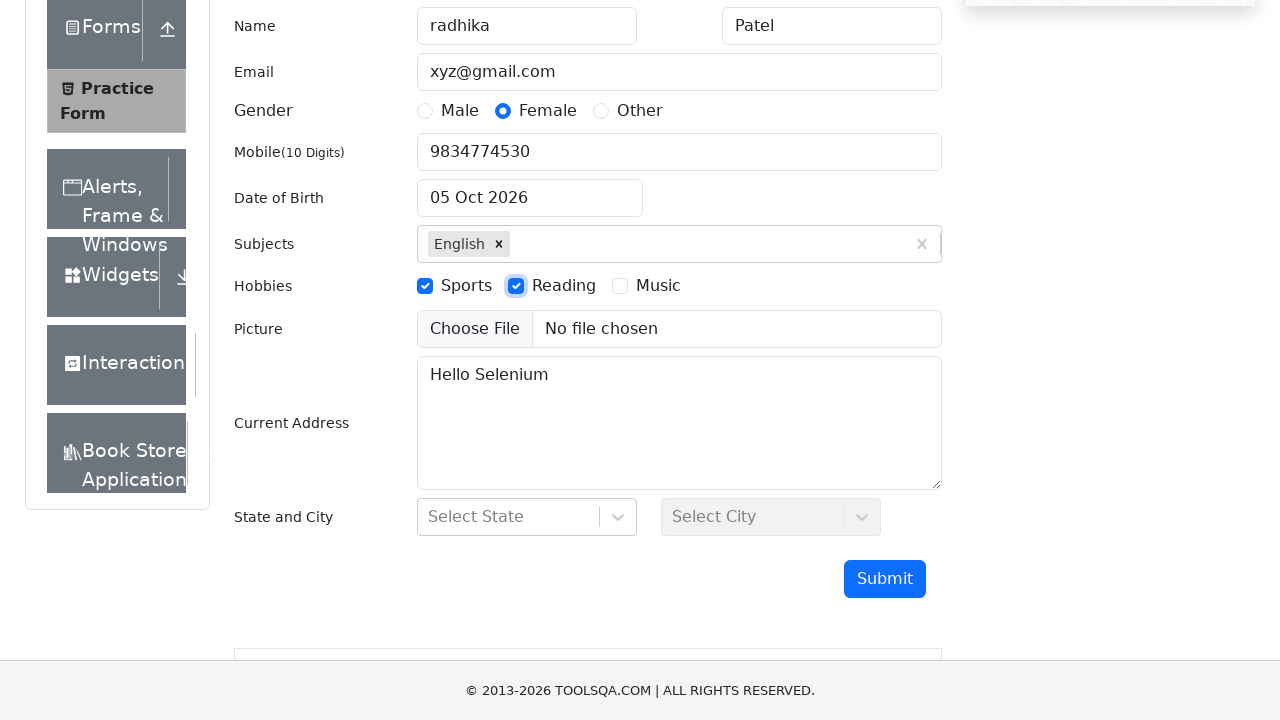